Tests browser window management by opening a new window and navigating to a second website (OrangeHRM) while keeping the first site (OpenCart) open in the original window.

Starting URL: https://www.opencart.com/

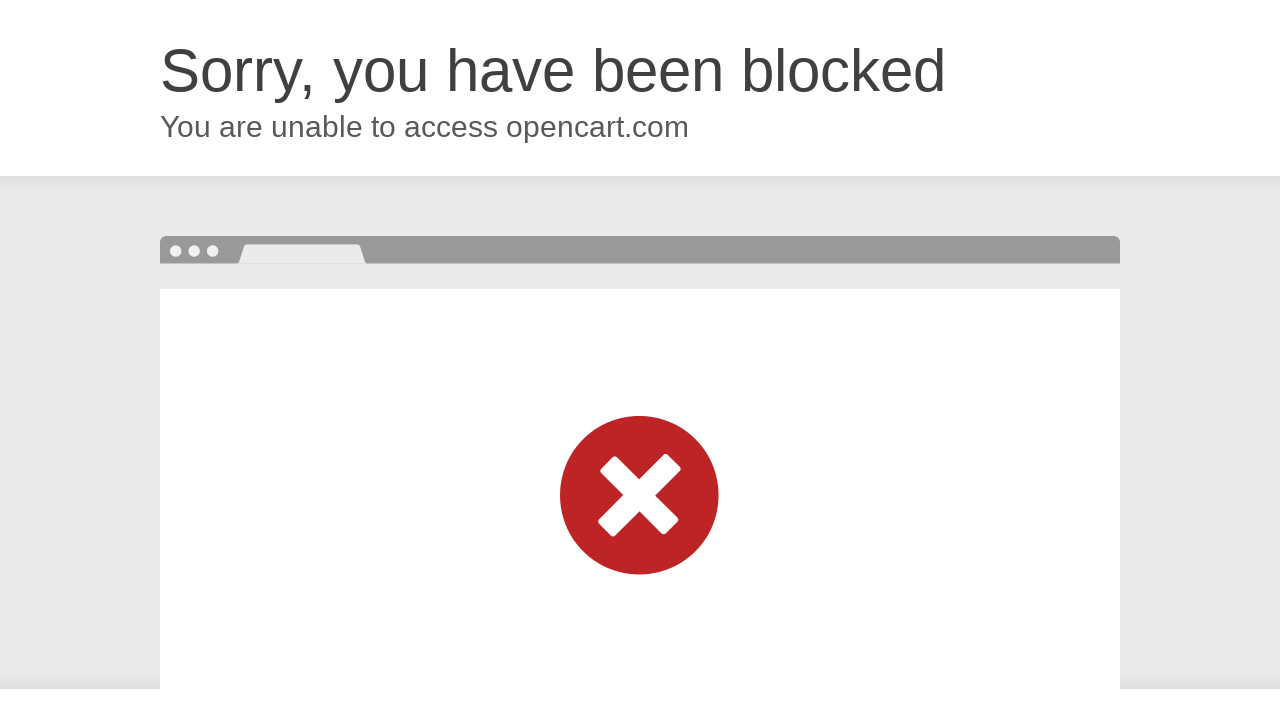

Opened a new browser window
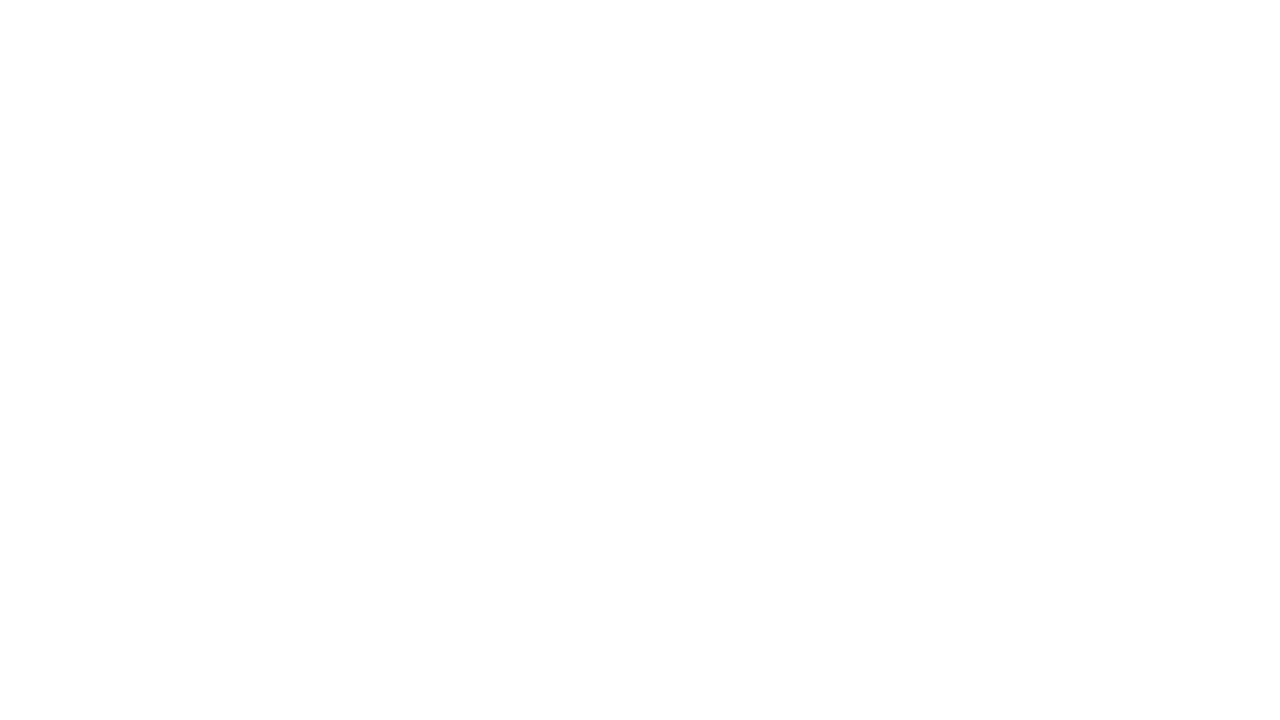

Navigated to OrangeHRM website in new window
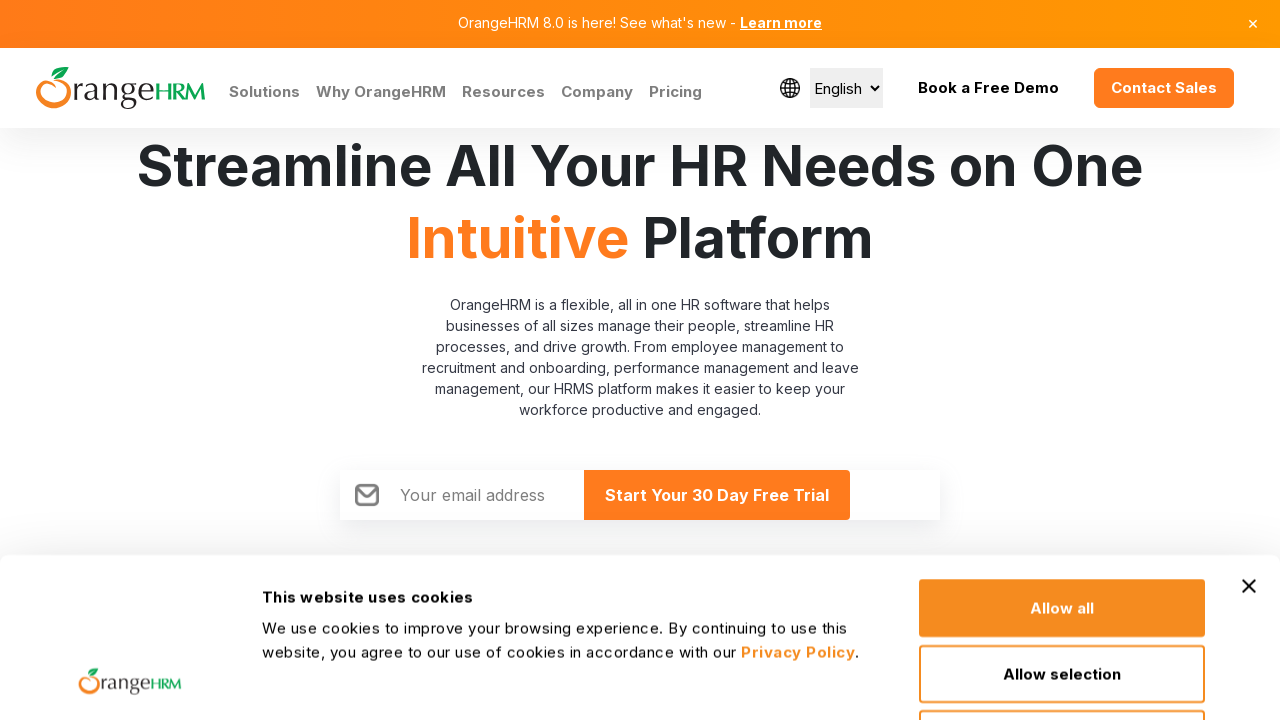

OrangeHRM page loaded successfully (domcontentloaded state)
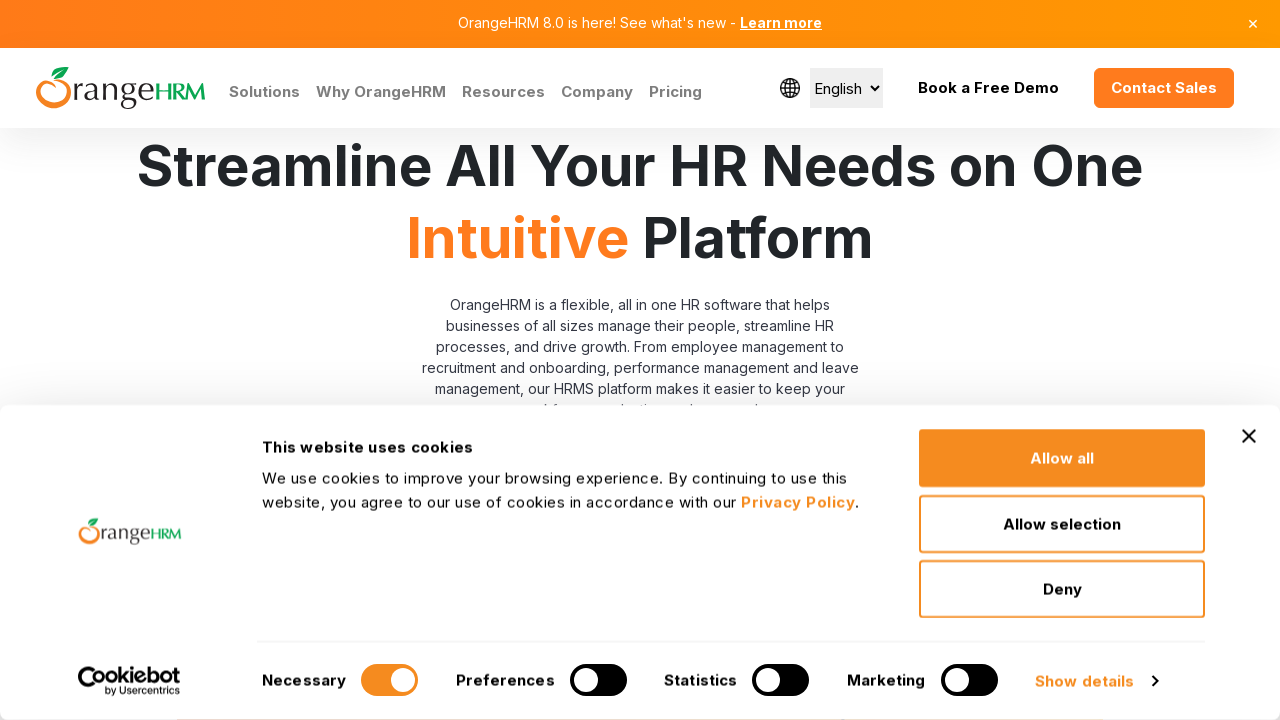

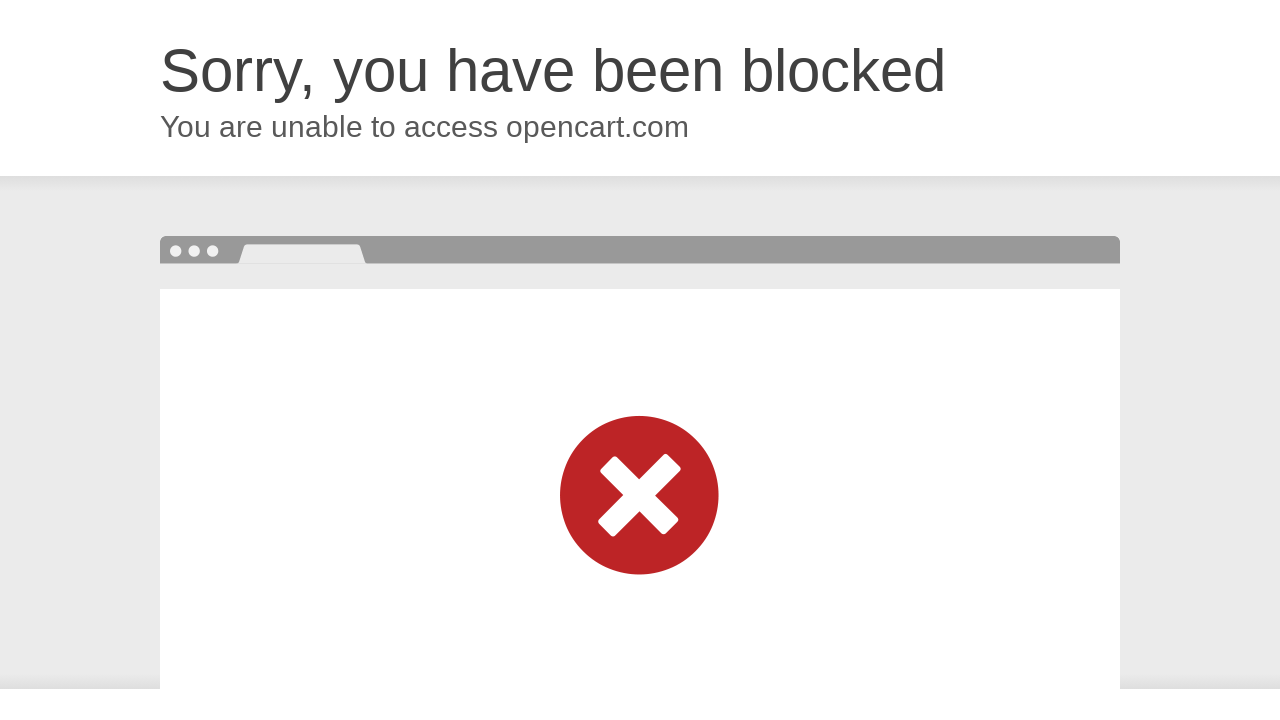